Tests entering a new person's name and job on the entry form and clicking the add button

Starting URL: https://kristinek.github.io/site/tasks/enter_a_new_person_with_a_job.html

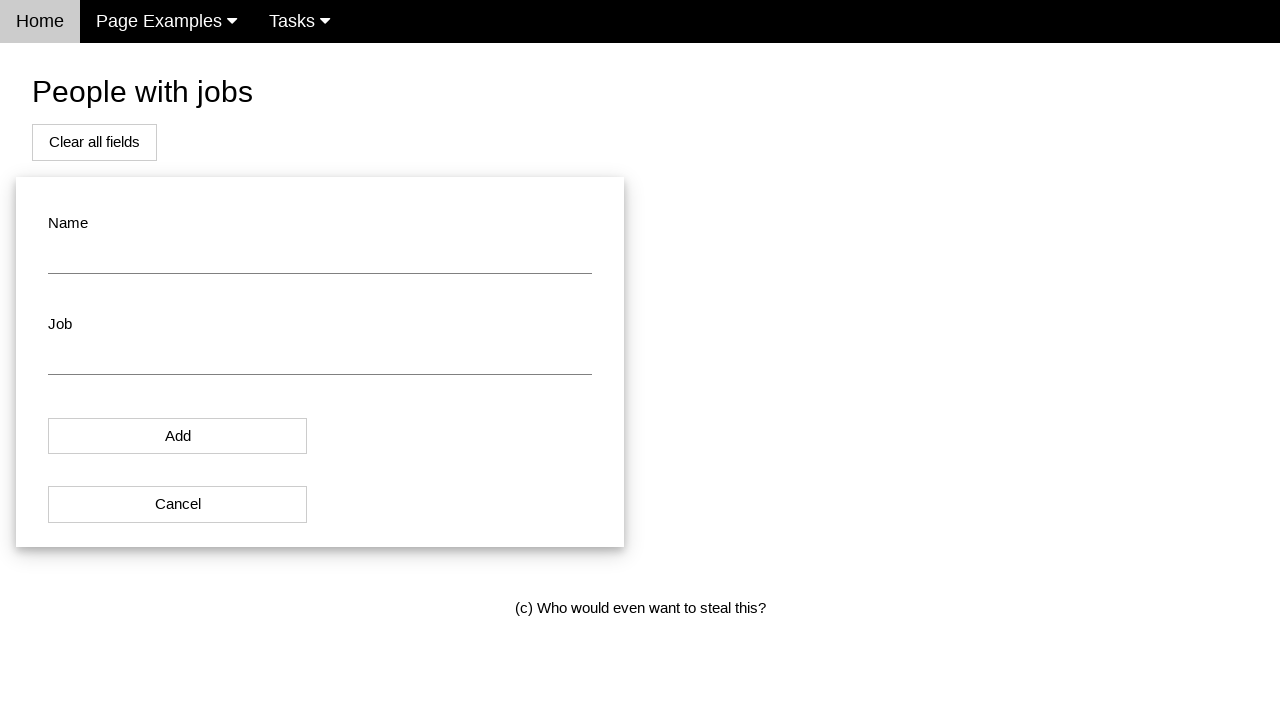

Entered 'Bruno' in the name field on #name
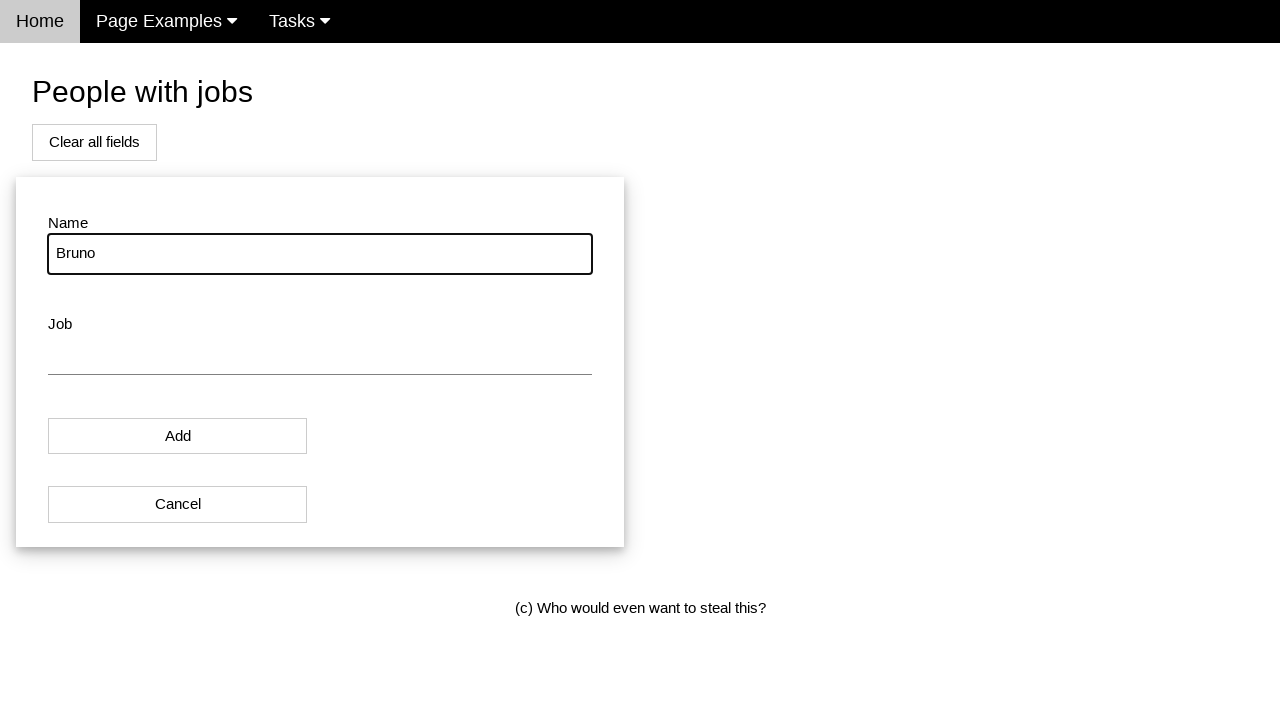

Entered 'Cowboy' in the job field on #job
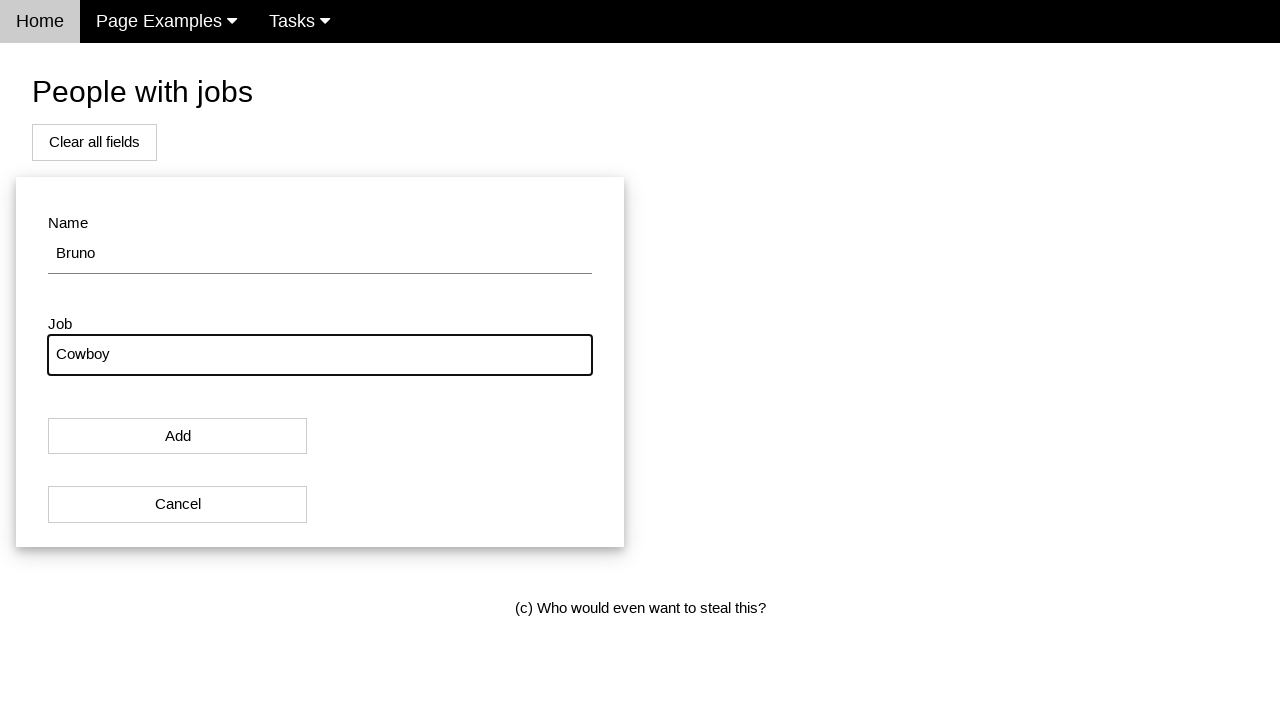

Clicked the add person button at (94, 142) on #addPersonBtn
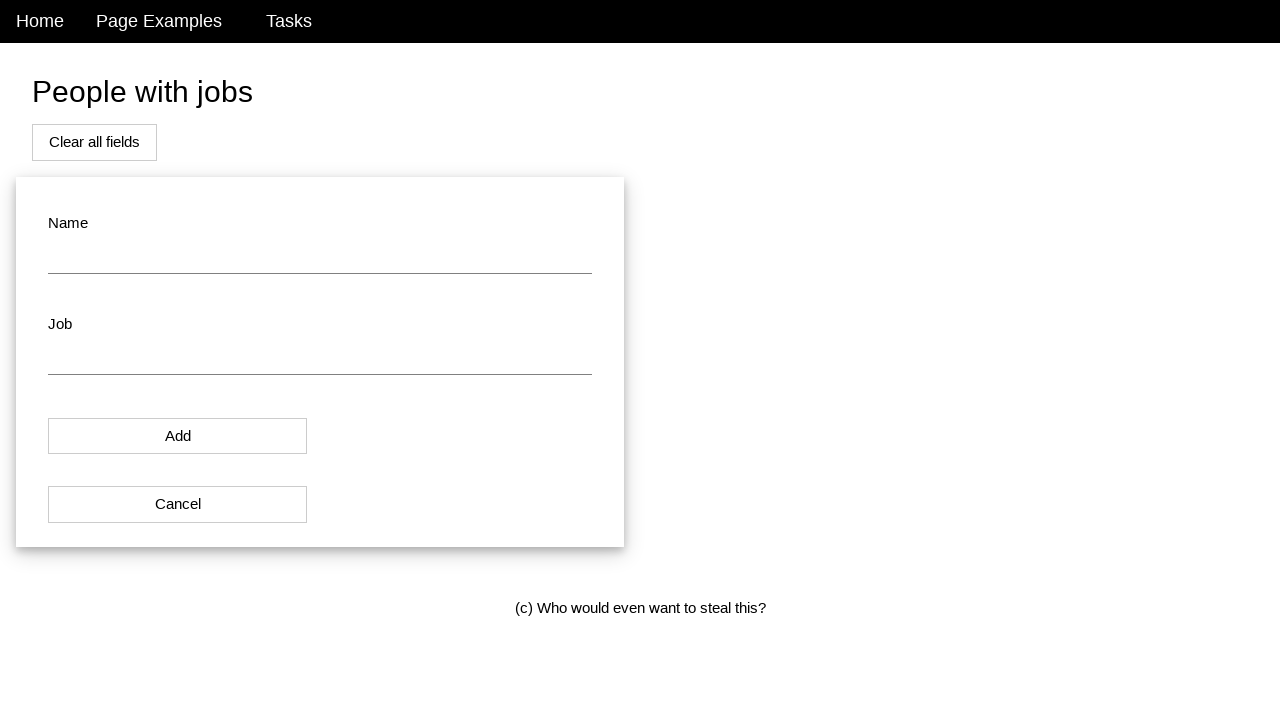

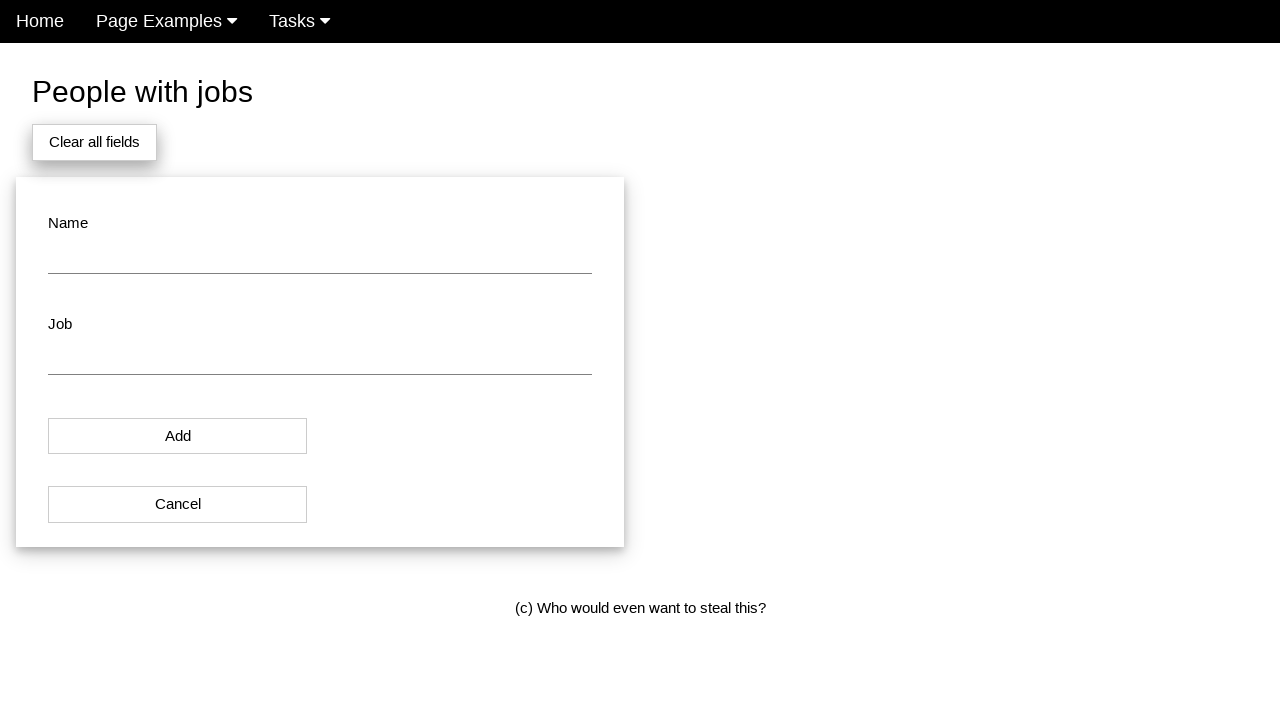